Tests the complete flight booking flow on BlazeDemo - selecting departure/arrival cities, choosing a flight, filling purchase form, and verifying confirmation

Starting URL: http://blazedemo.com/index.php

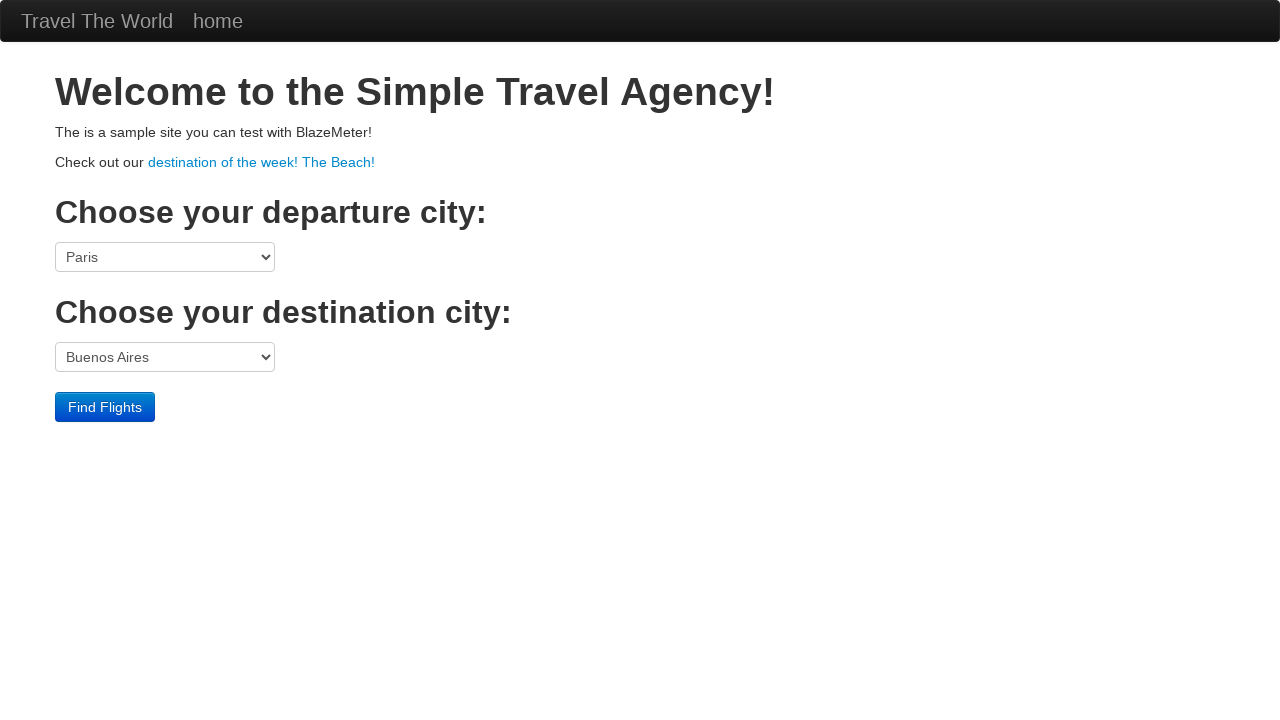

Selected San Diego as departure city on select[name='fromPort']
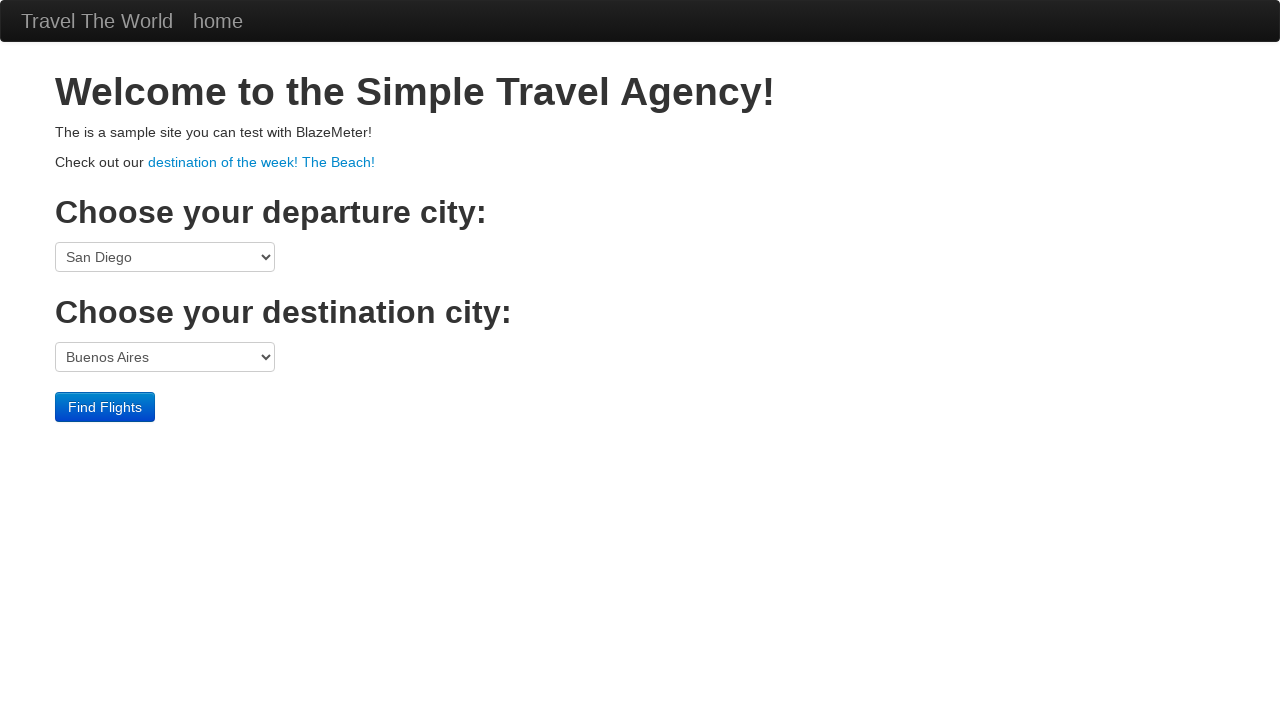

Selected Dublin as destination city on select[name='toPort']
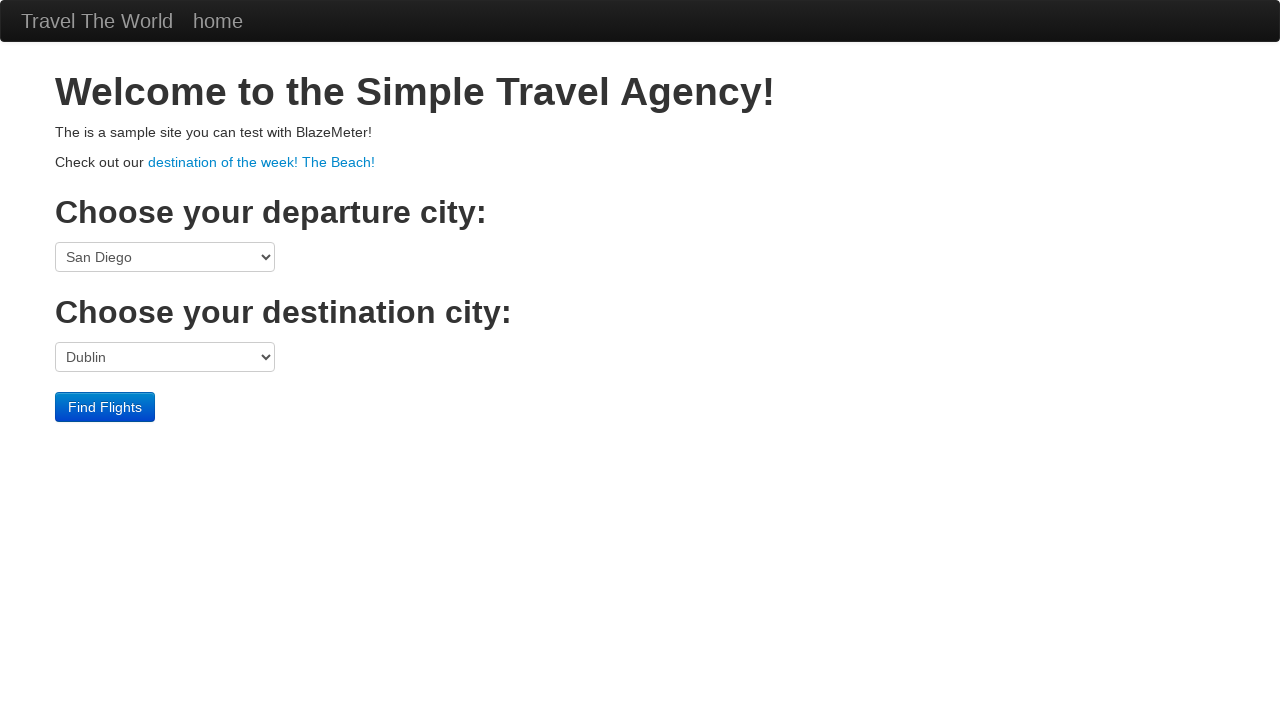

Clicked Find Flights button at (105, 407) on input.btn.btn-primary
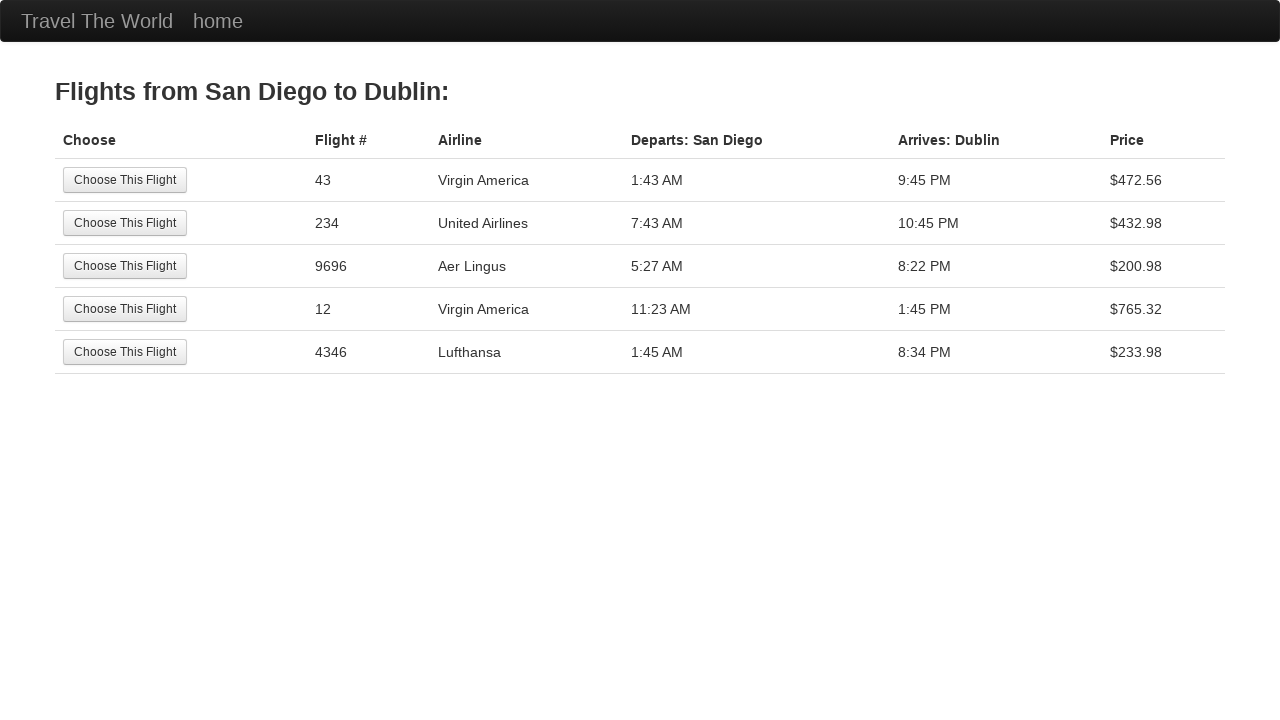

Flight options table loaded
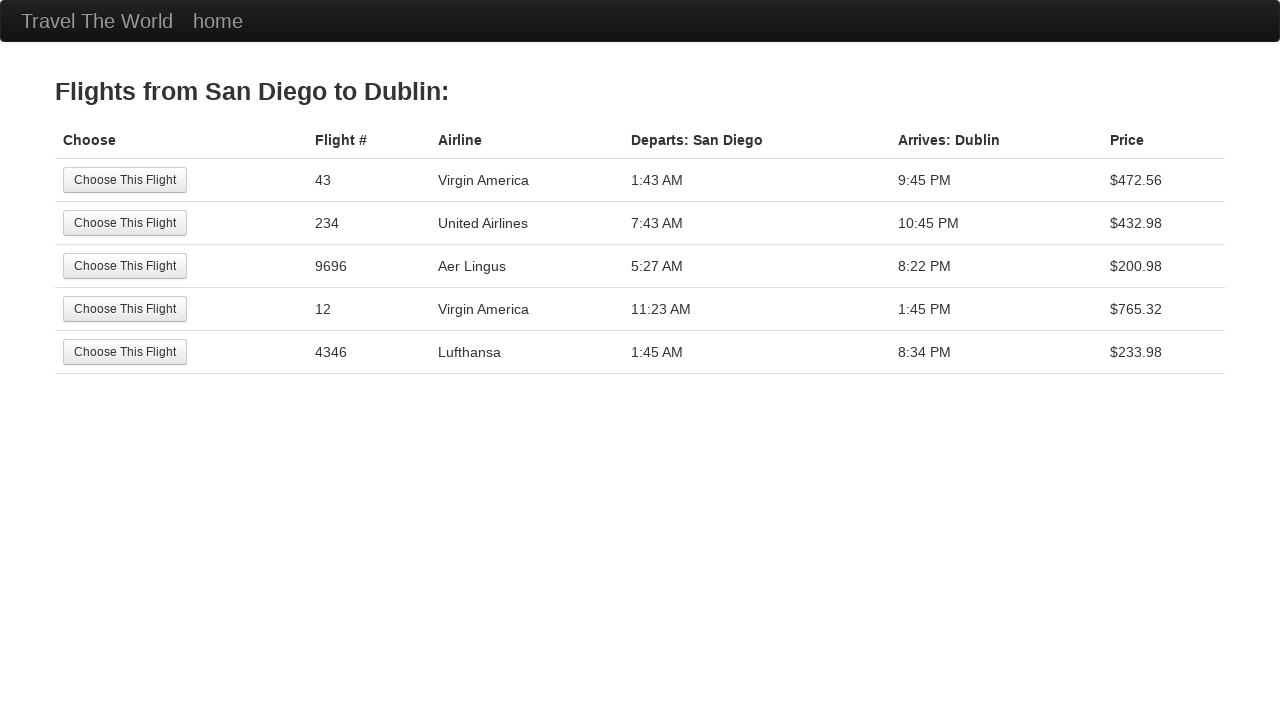

Selected flight from row 2 at (125, 223) on //table/tbody/tr[2]/td[1]/input
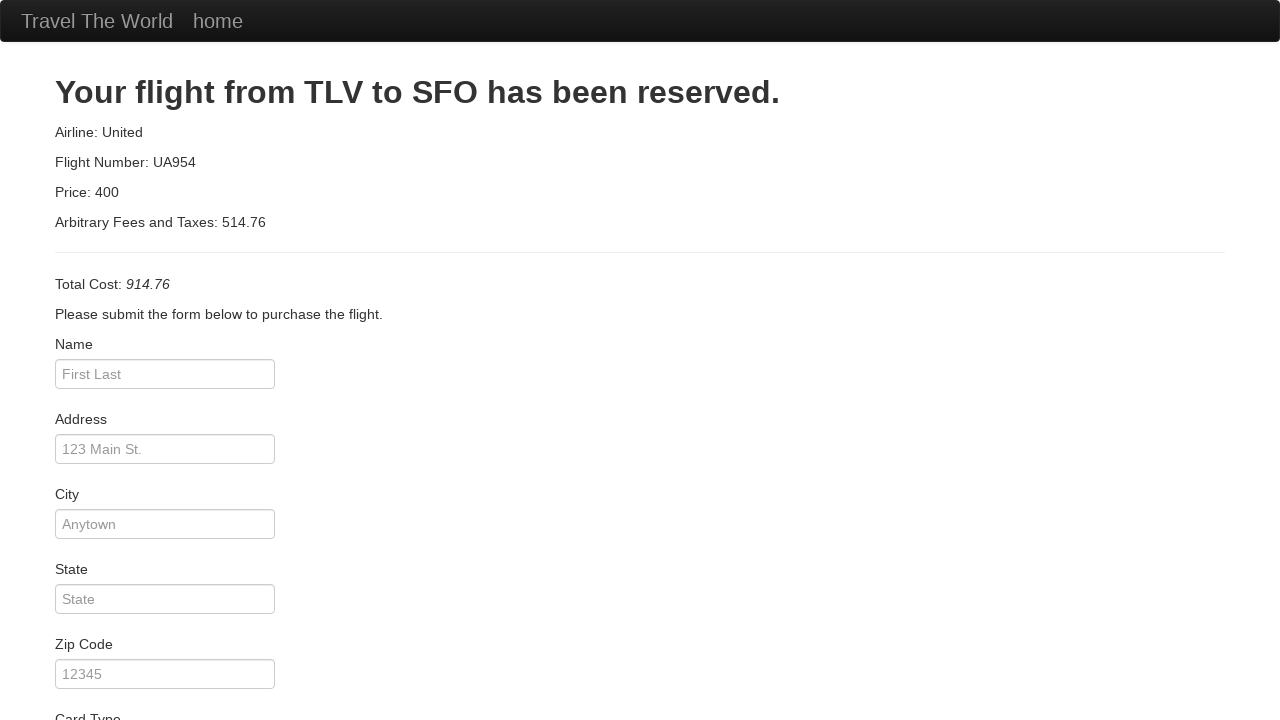

Purchase form page loaded
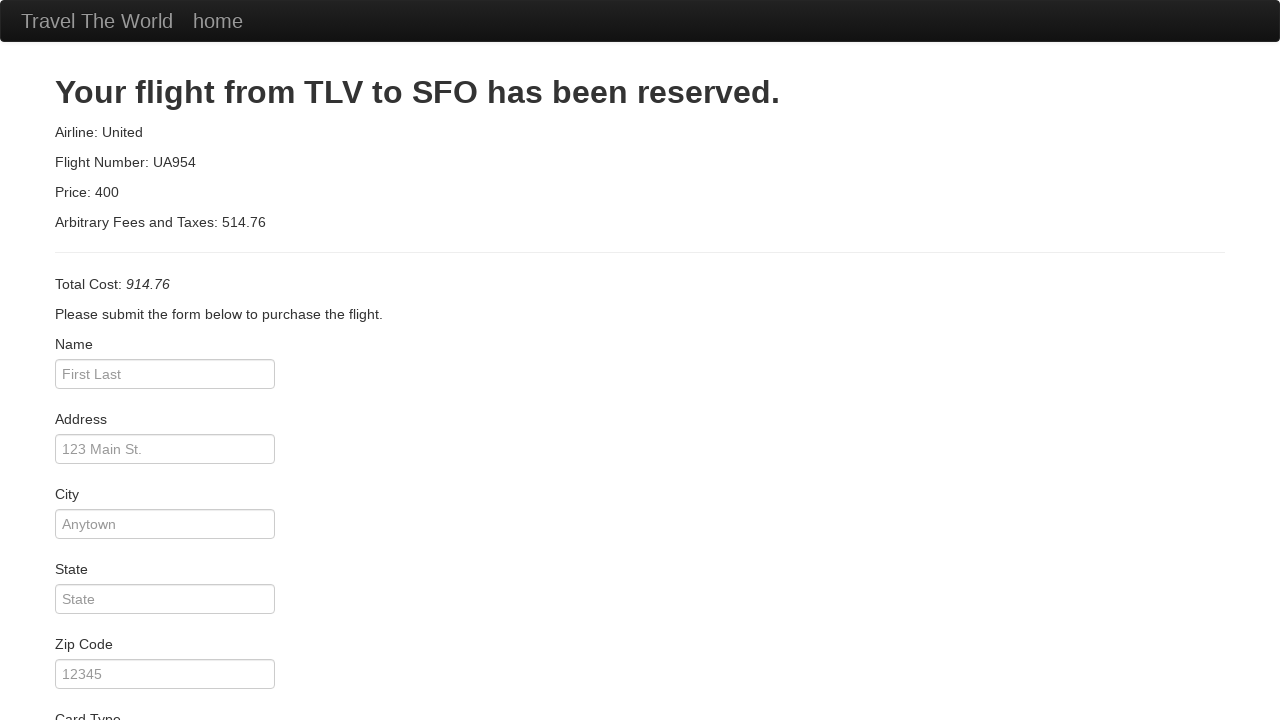

Filled passenger name as 'John Smith' on #inputName
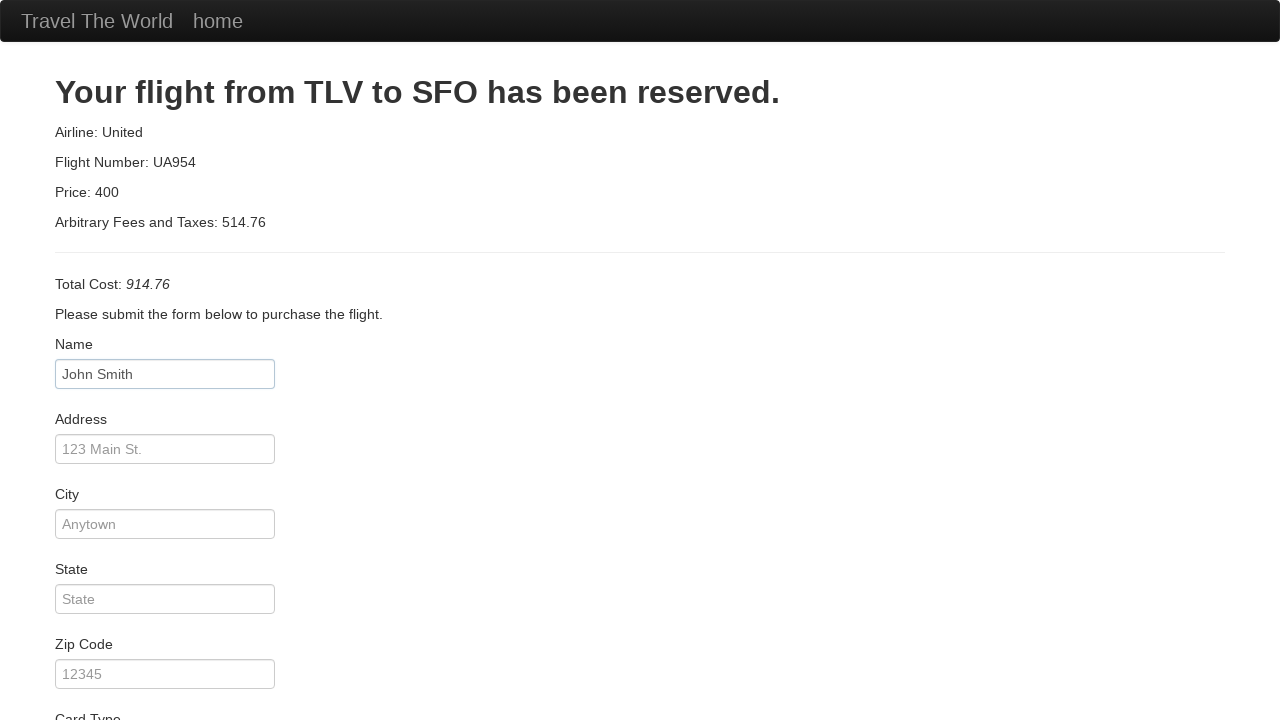

Filled address as '123 Main Street' on #address
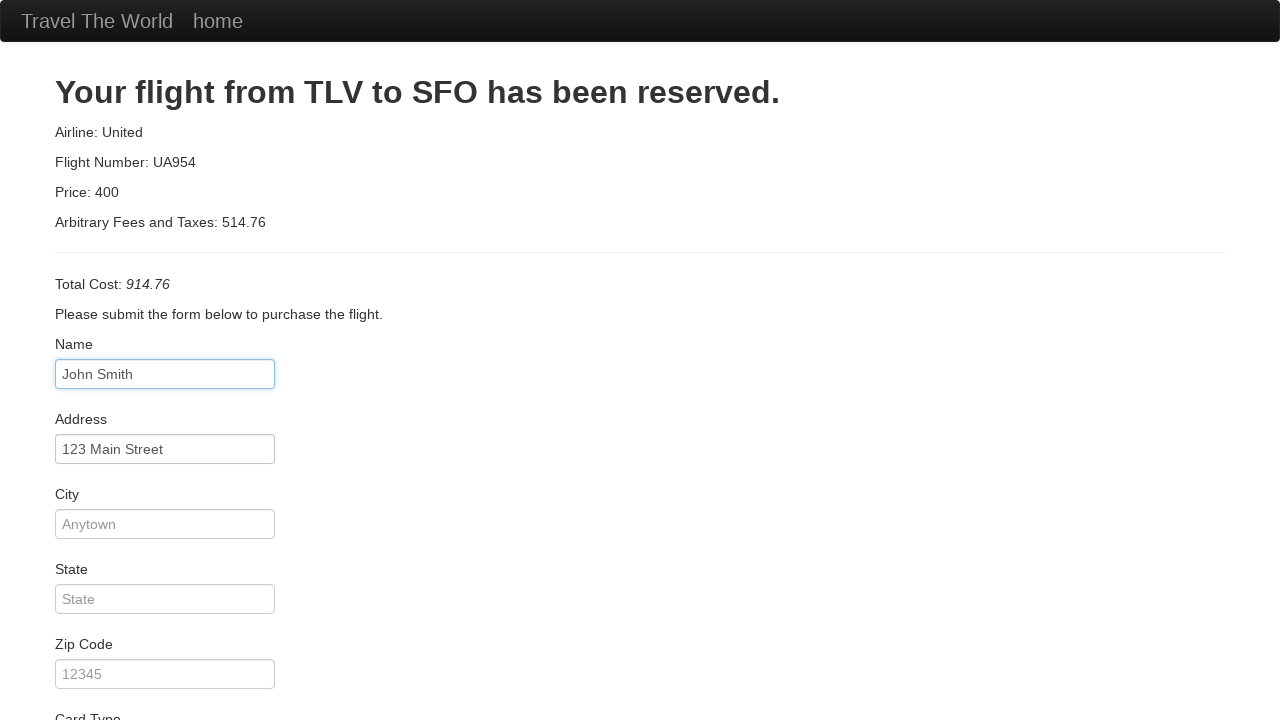

Filled city as 'San Francisco' on #city
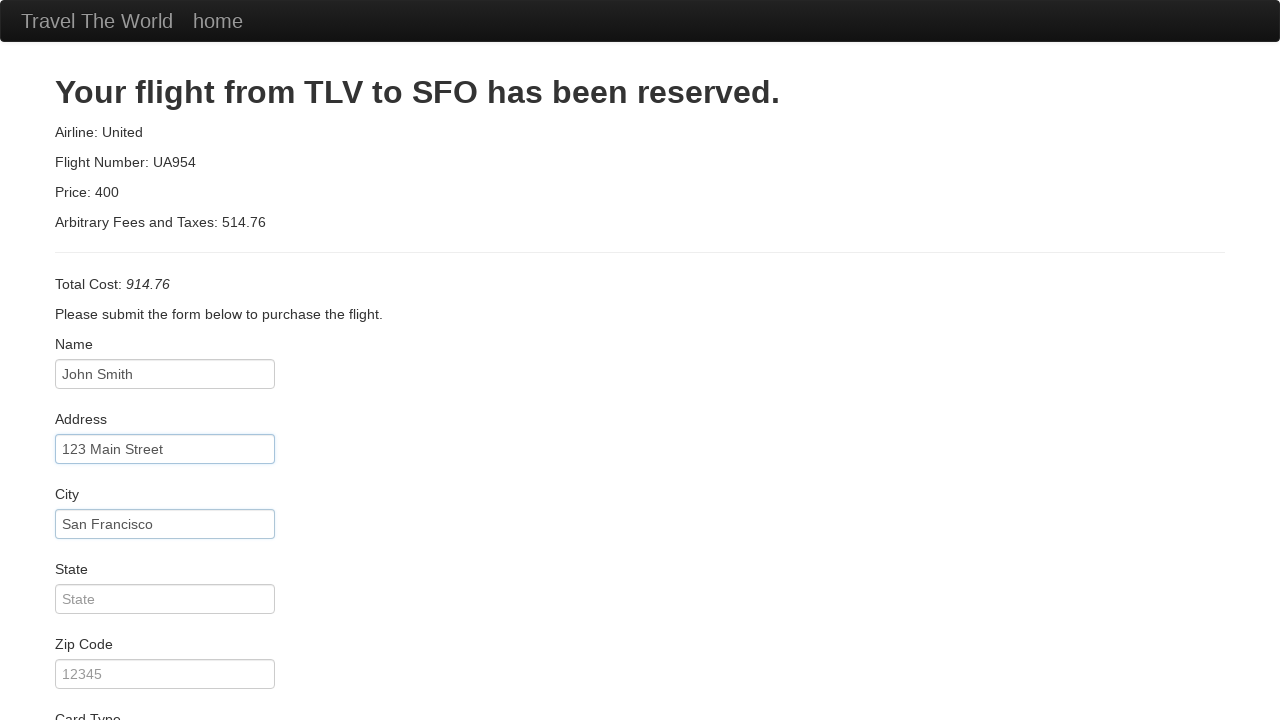

Filled state as 'California' on #state
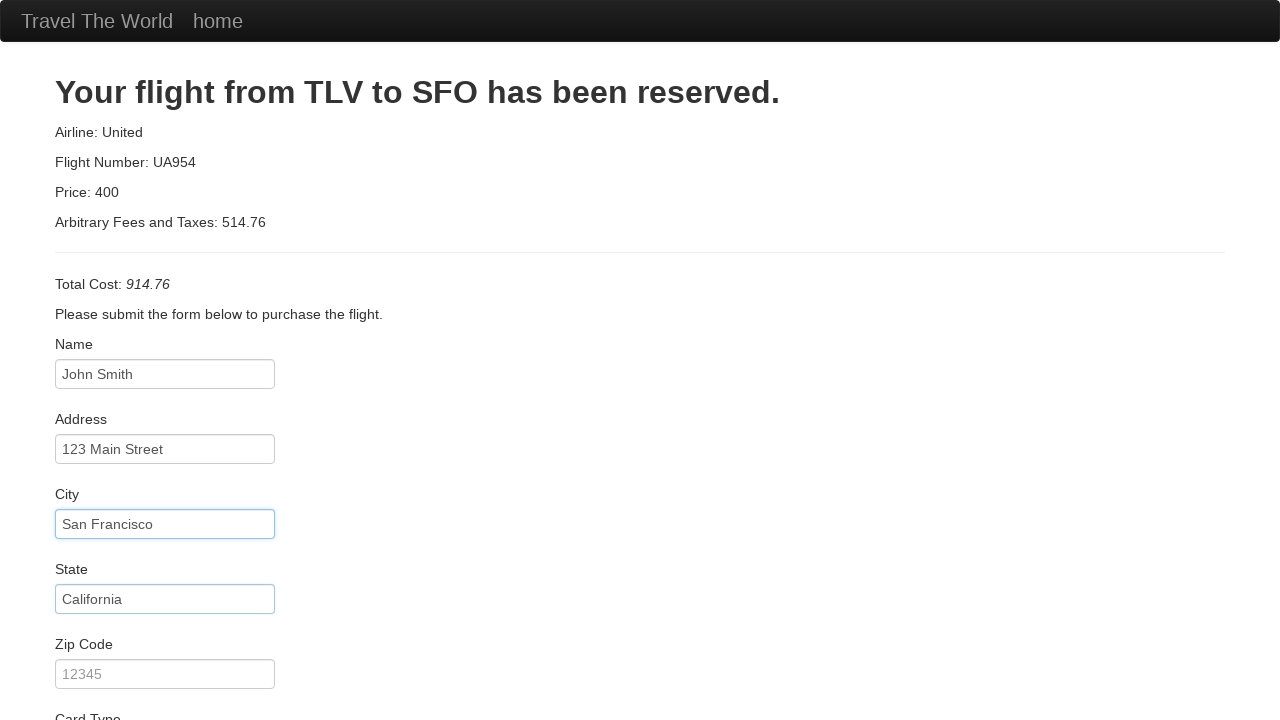

Filled zip code as '94102' on #zipCode
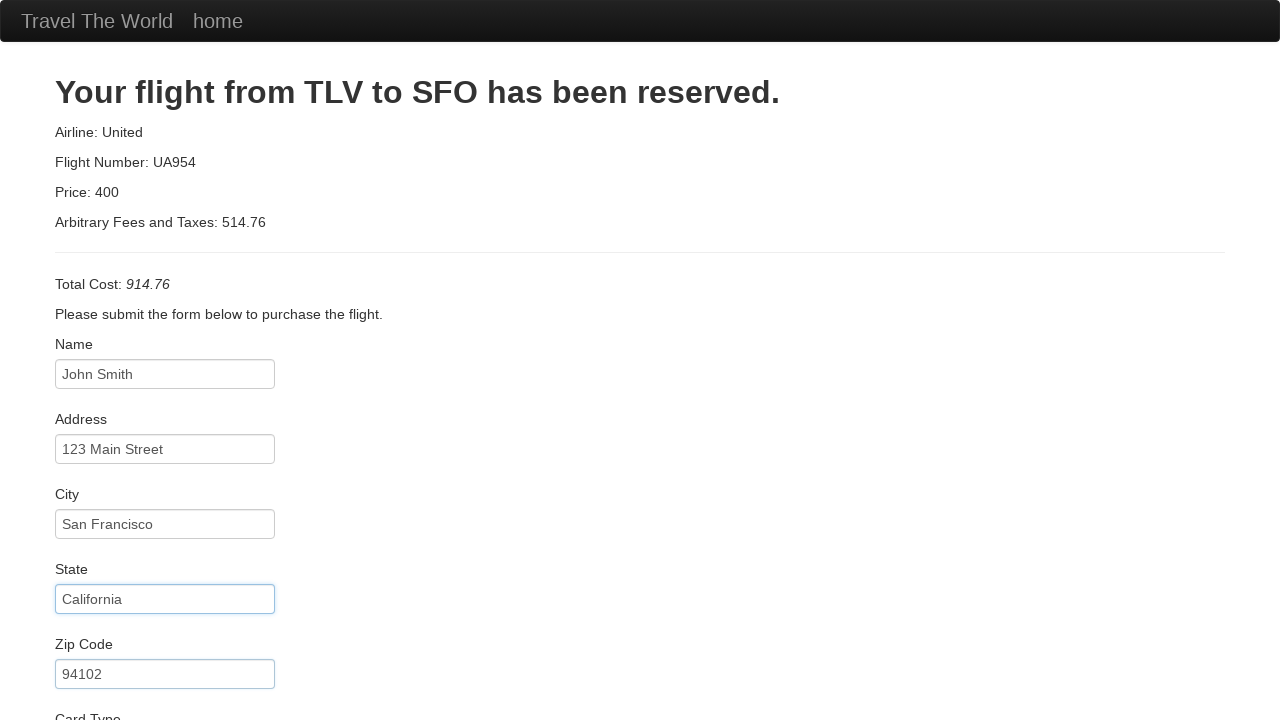

Filled credit card number on #creditCardNumber
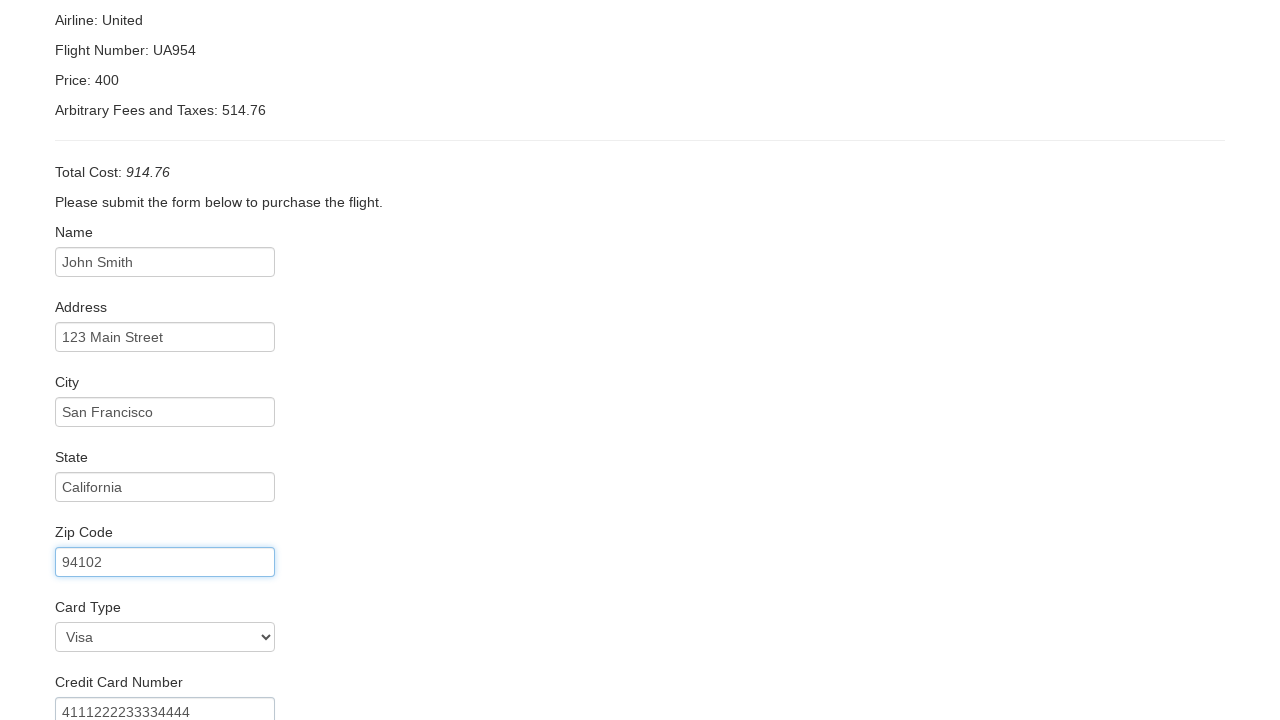

Filled credit card expiry month as '11' on #creditCardMonth
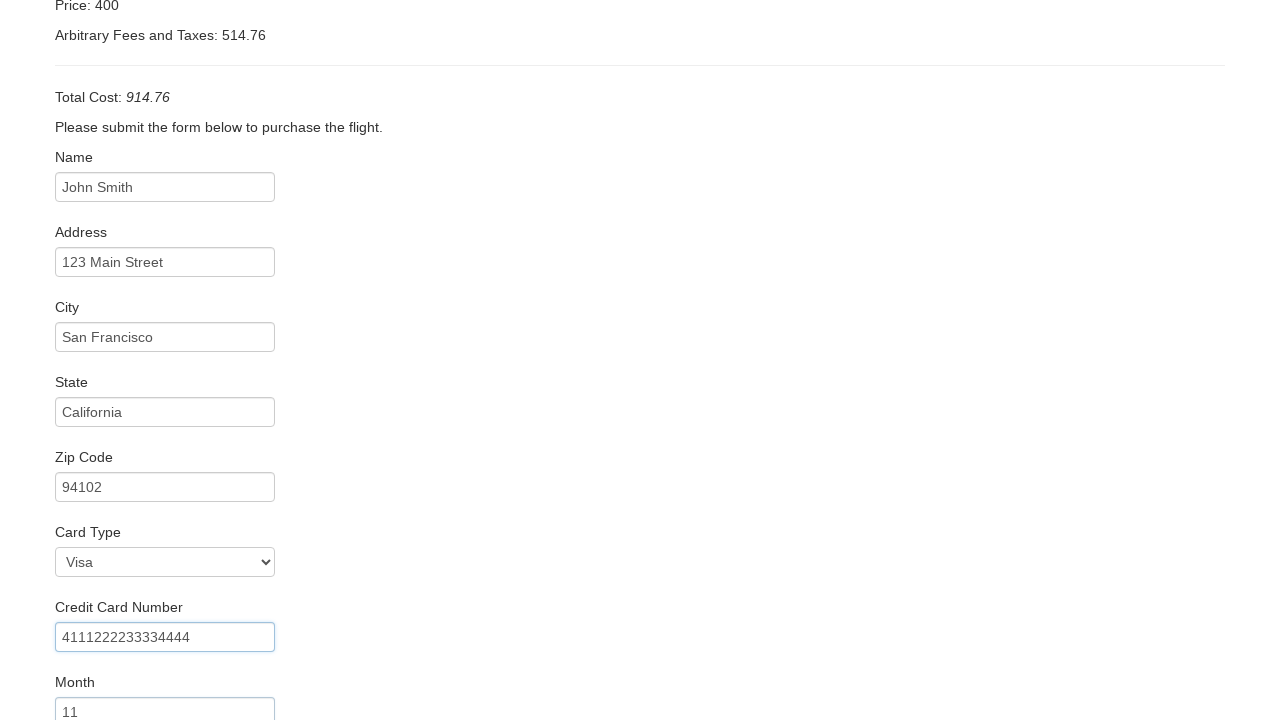

Filled credit card expiry year as '2025' on #creditCardYear
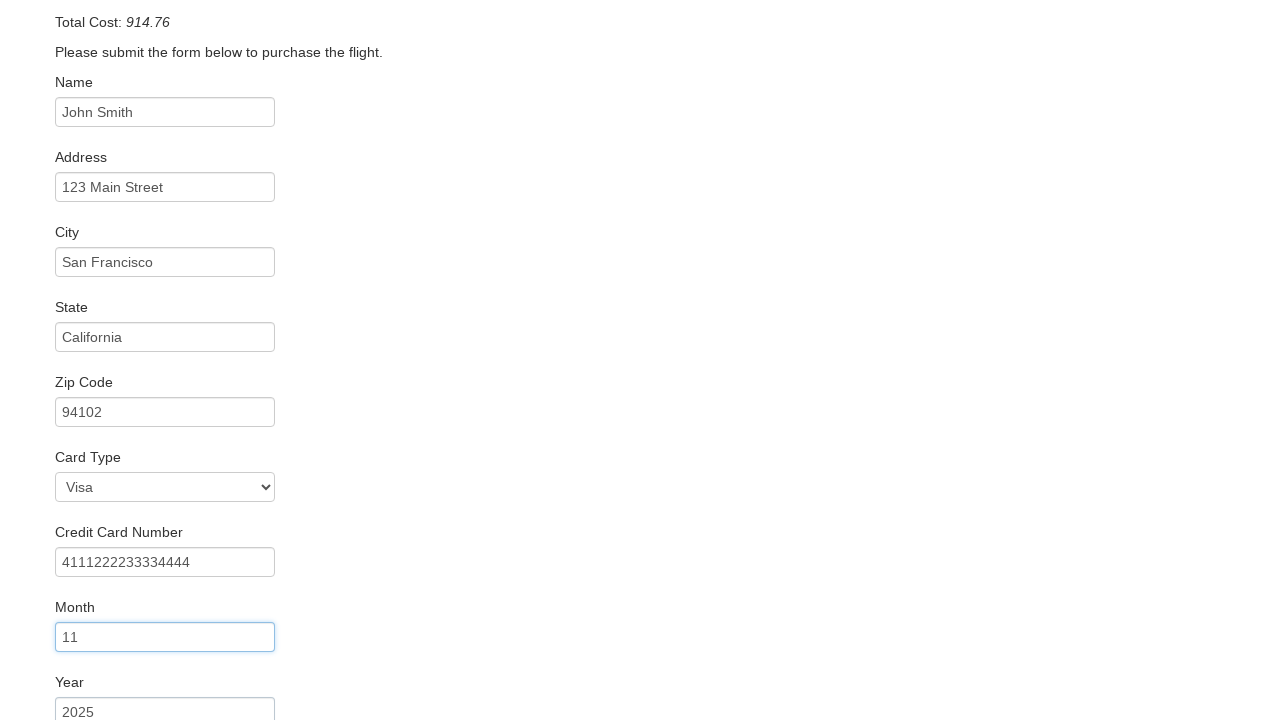

Filled cardholder name as 'John Smith' on #nameOnCard
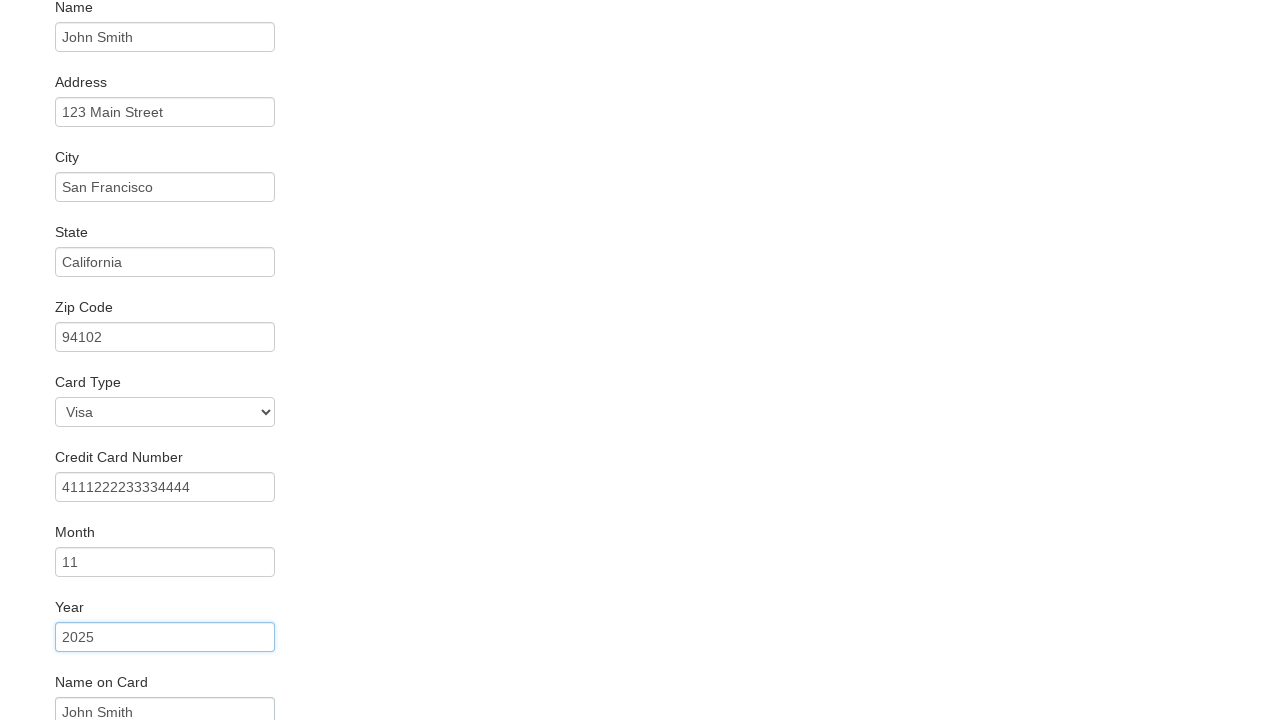

Selected American Express as card type on #cardType
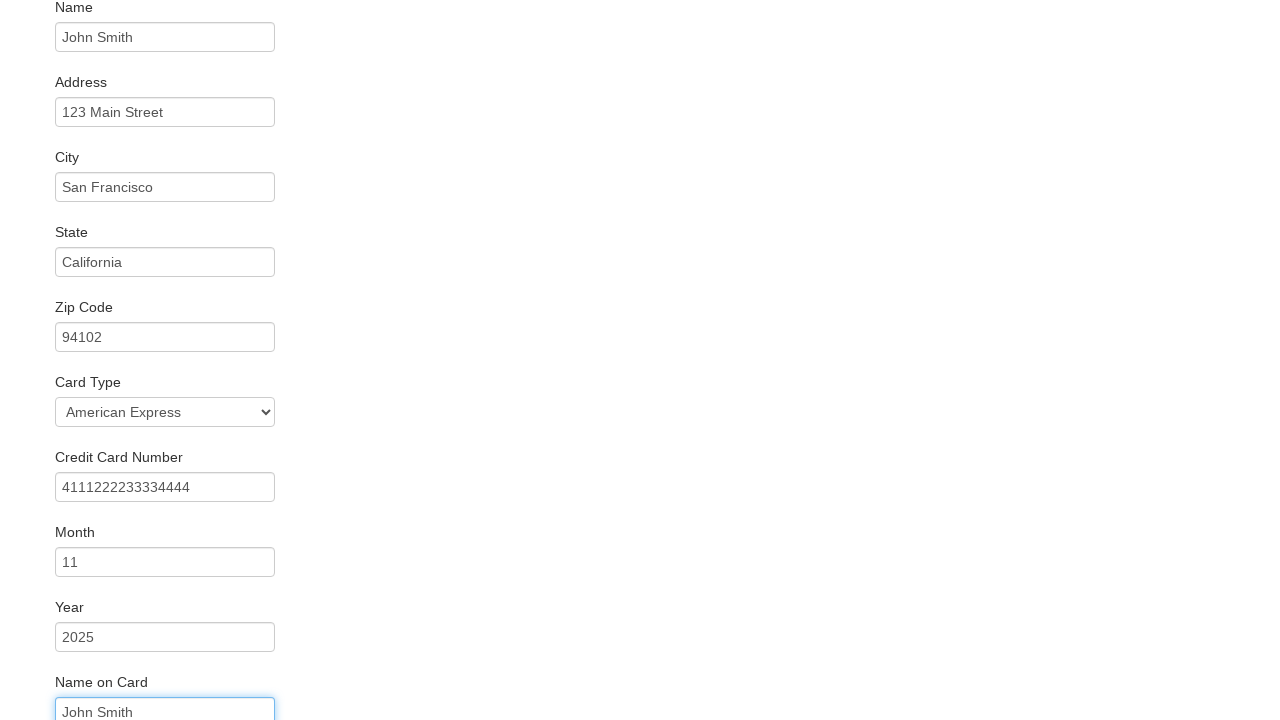

Submitted purchase form at (118, 685) on .btn.btn-primary
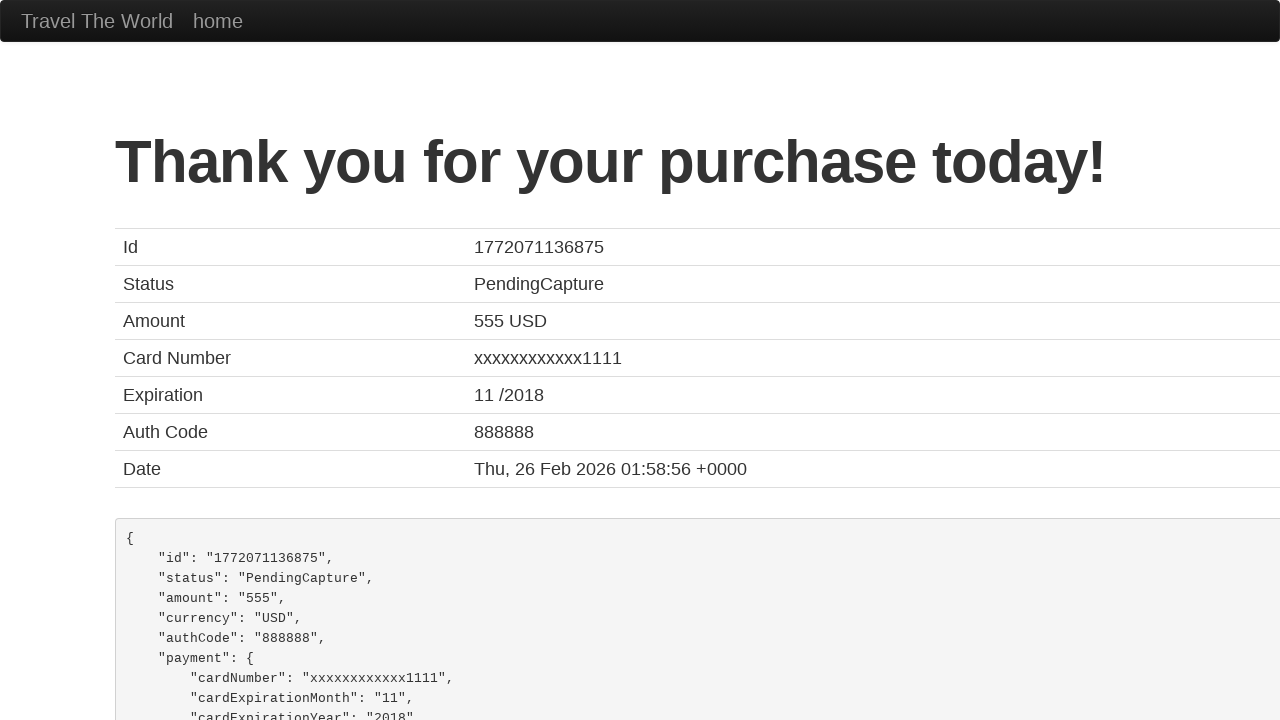

Confirmation page loaded with 'Thank you for your purchase today!' message
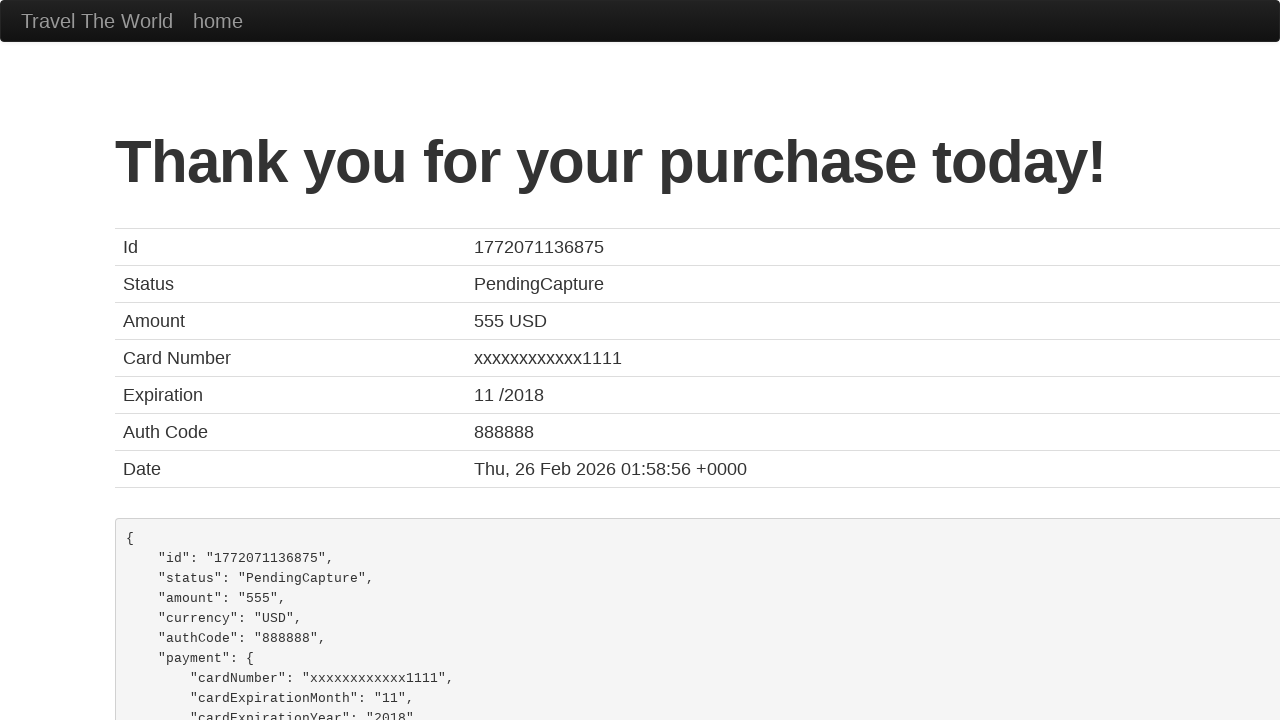

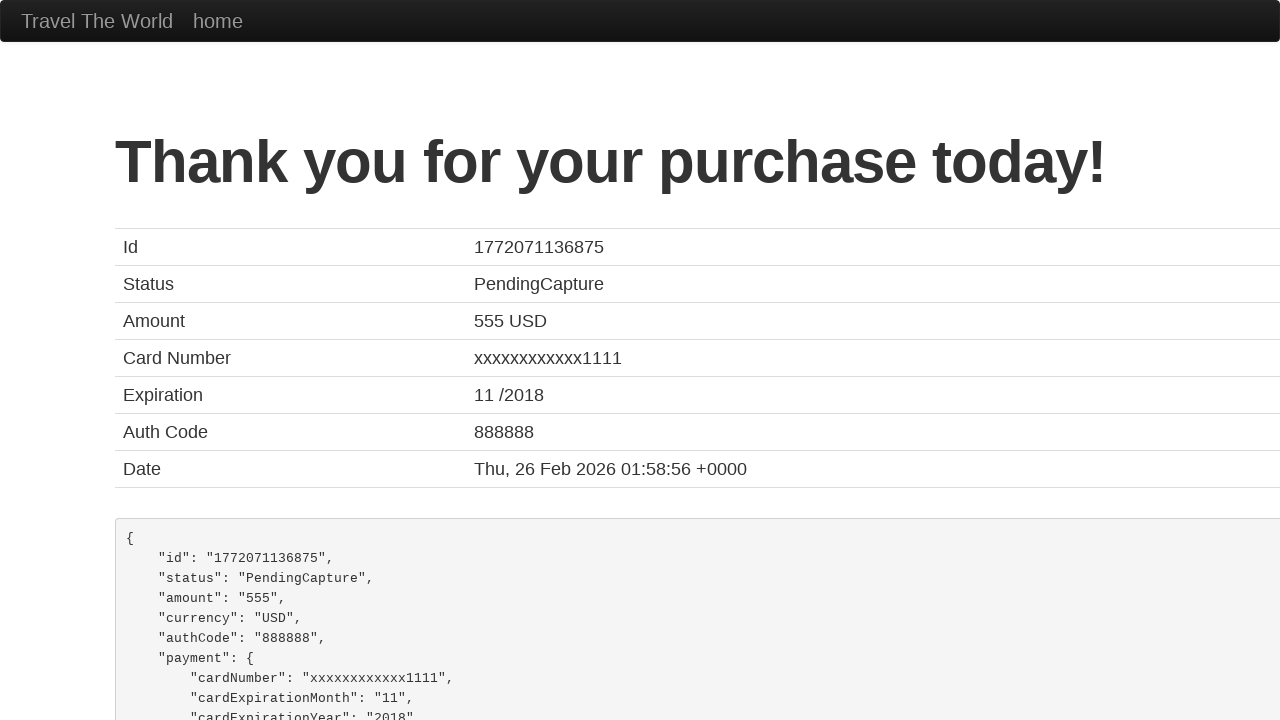